Tests typing uppercase 'H' using Shift key combination followed by lowercase 'ello' and validates the input value is 'Hello'

Starting URL: https://techglobal-training.com/frontend

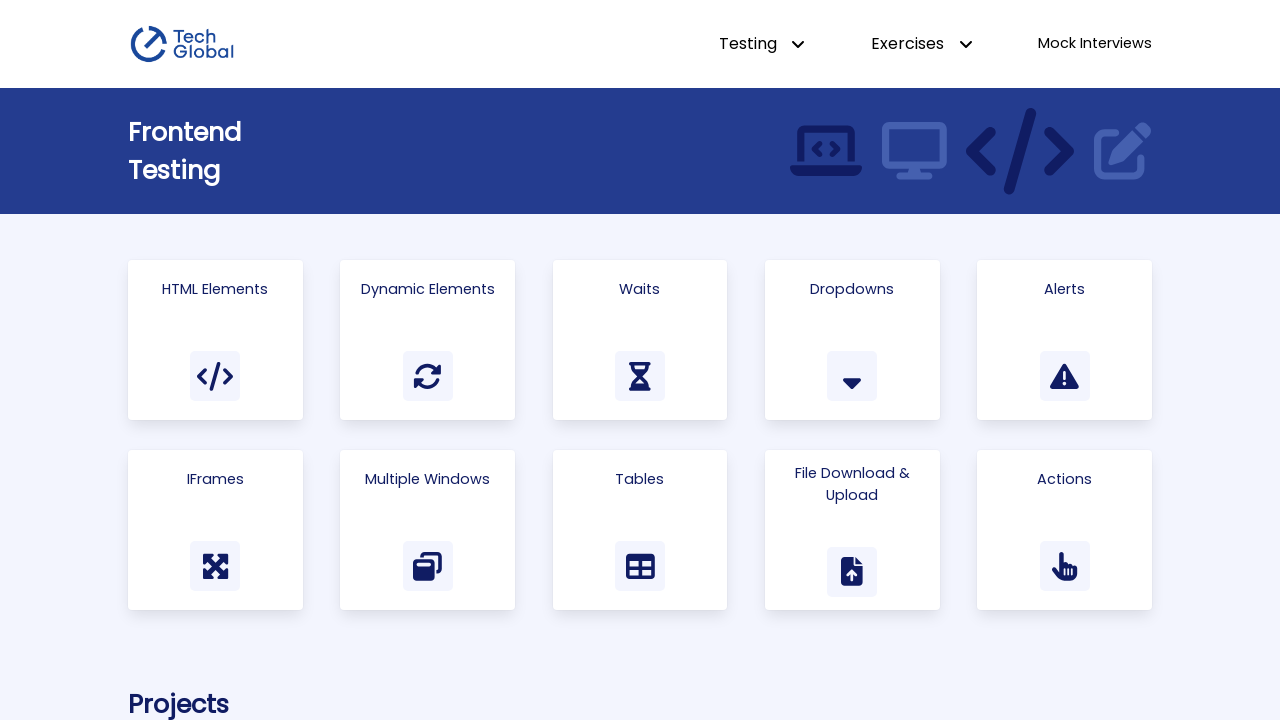

Navigated to https://techglobal-training.com/frontend
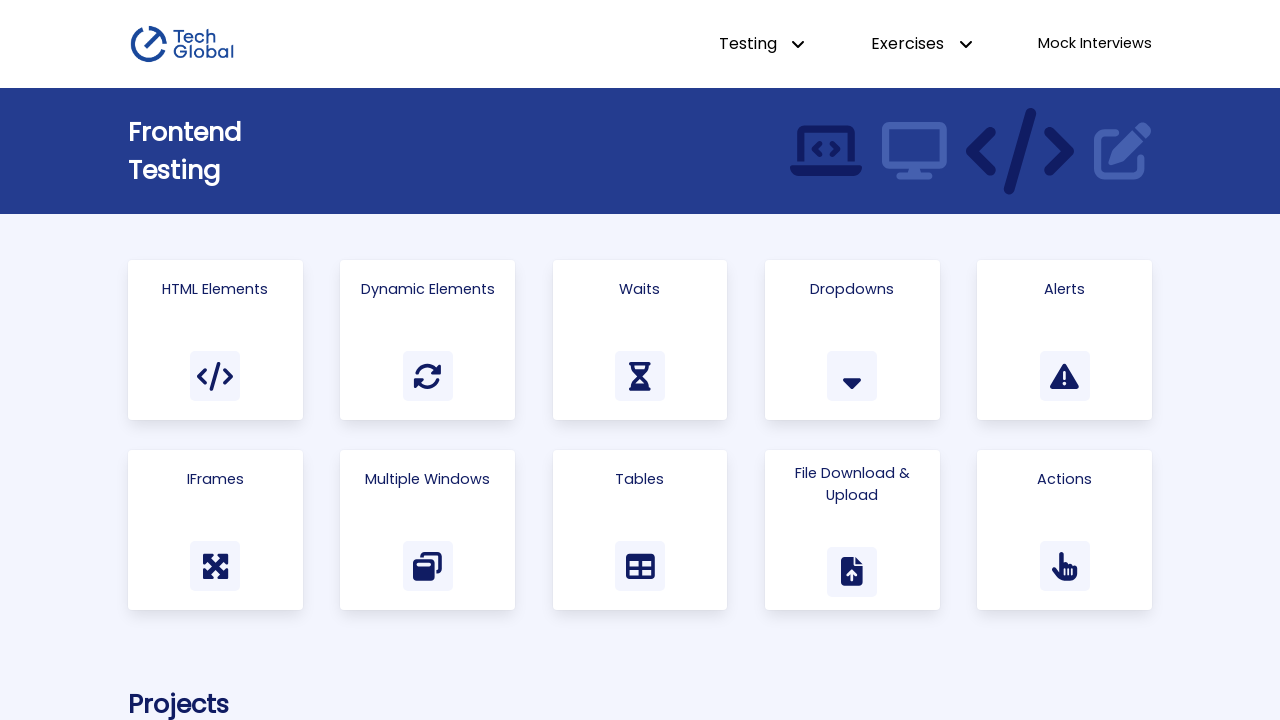

Clicked on the 'Actions' link at (1065, 479) on text=Actions
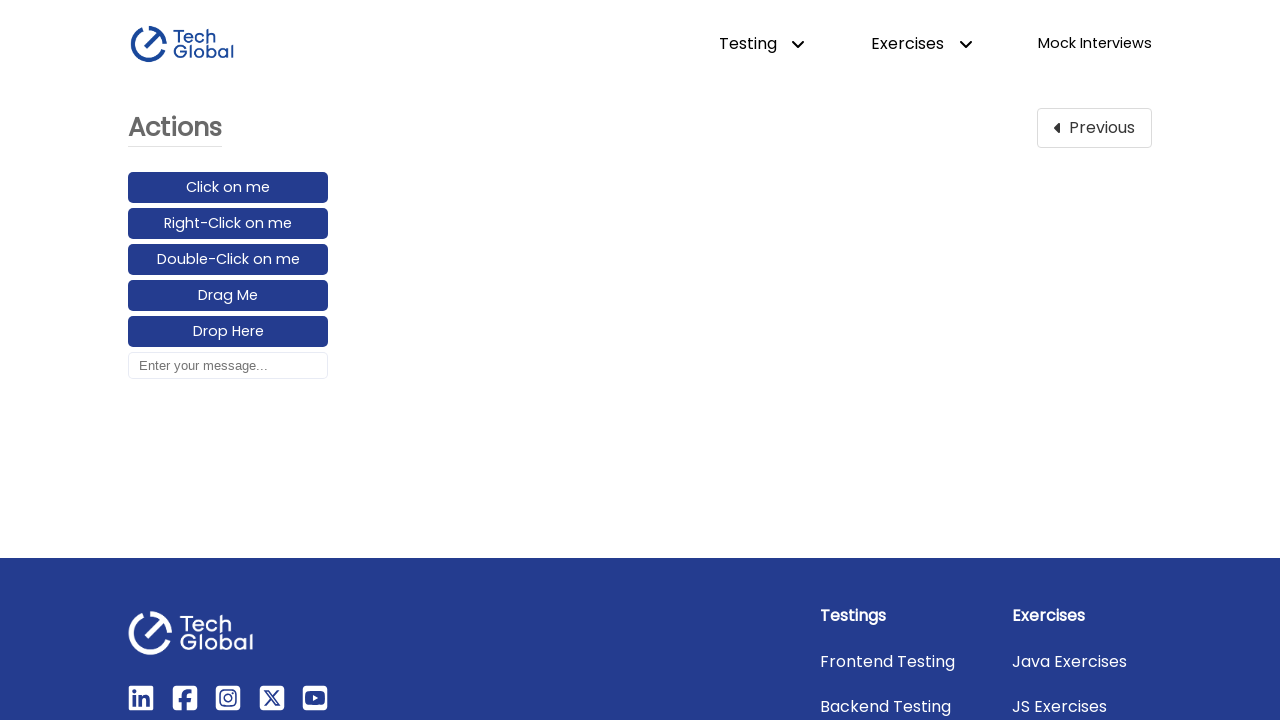

Focused on input box on #input_box
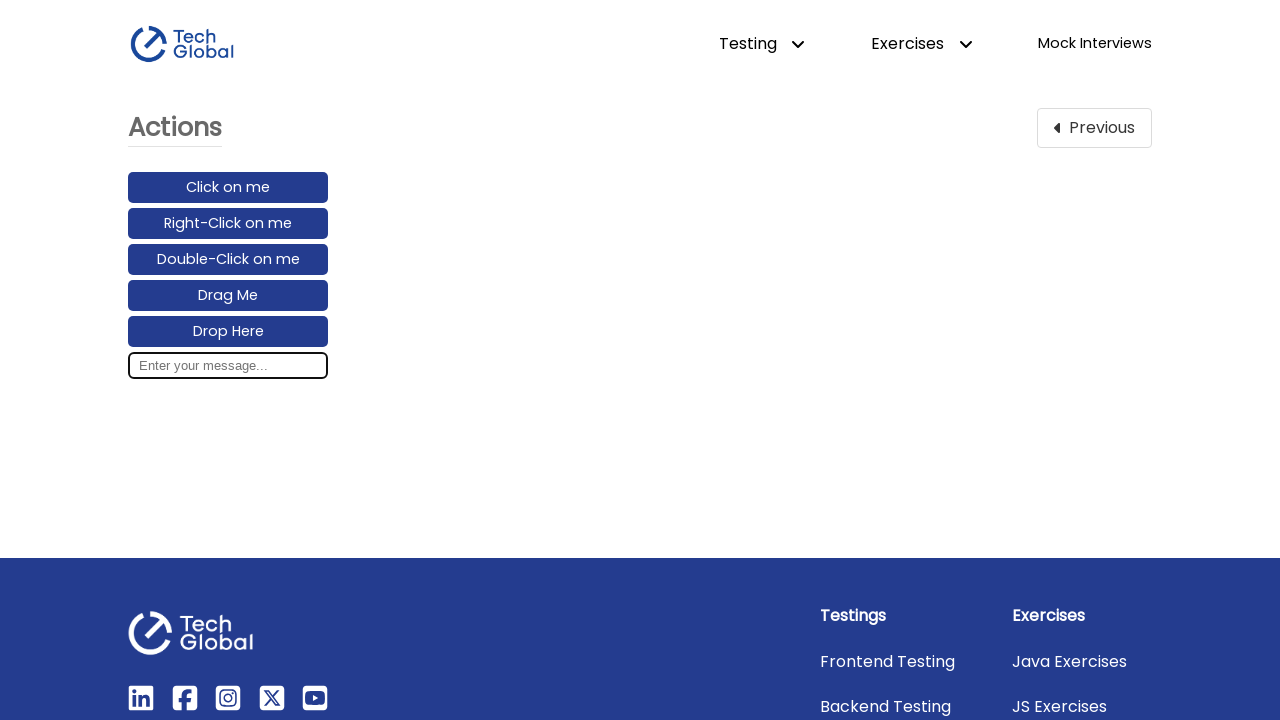

Typed uppercase 'H' using Shift+KeyH
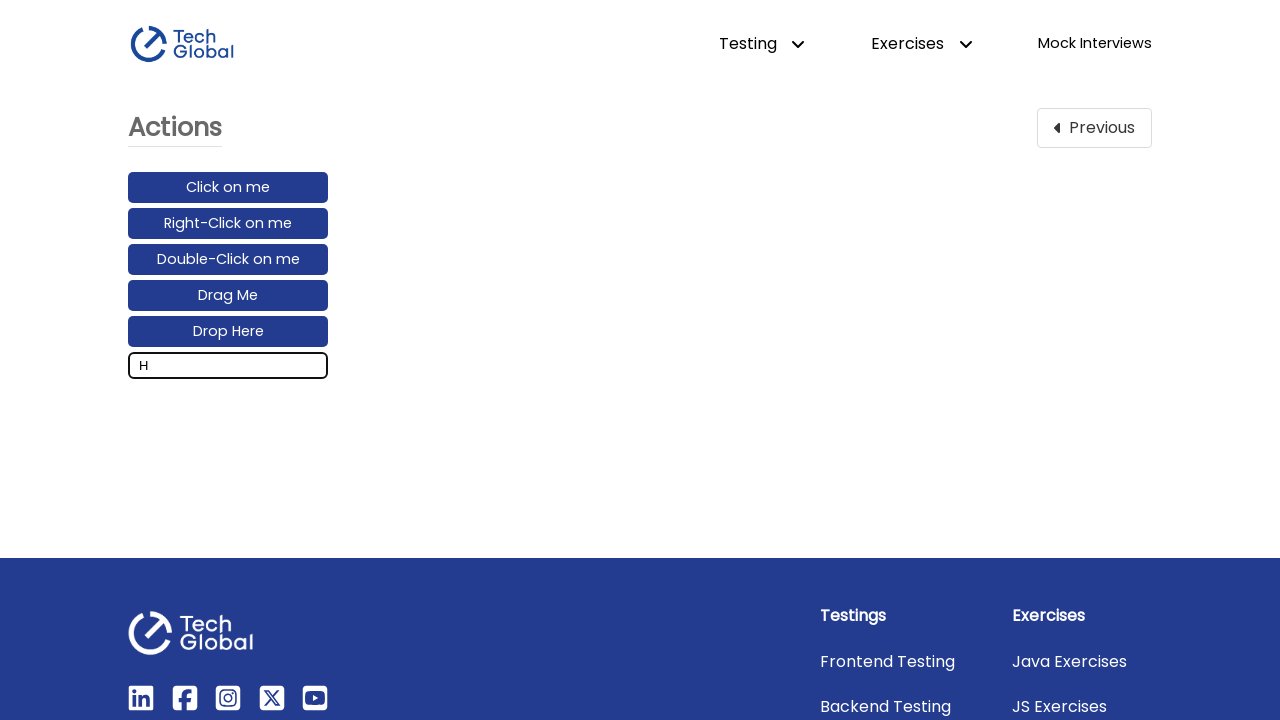

Typed 'ello' to complete the word
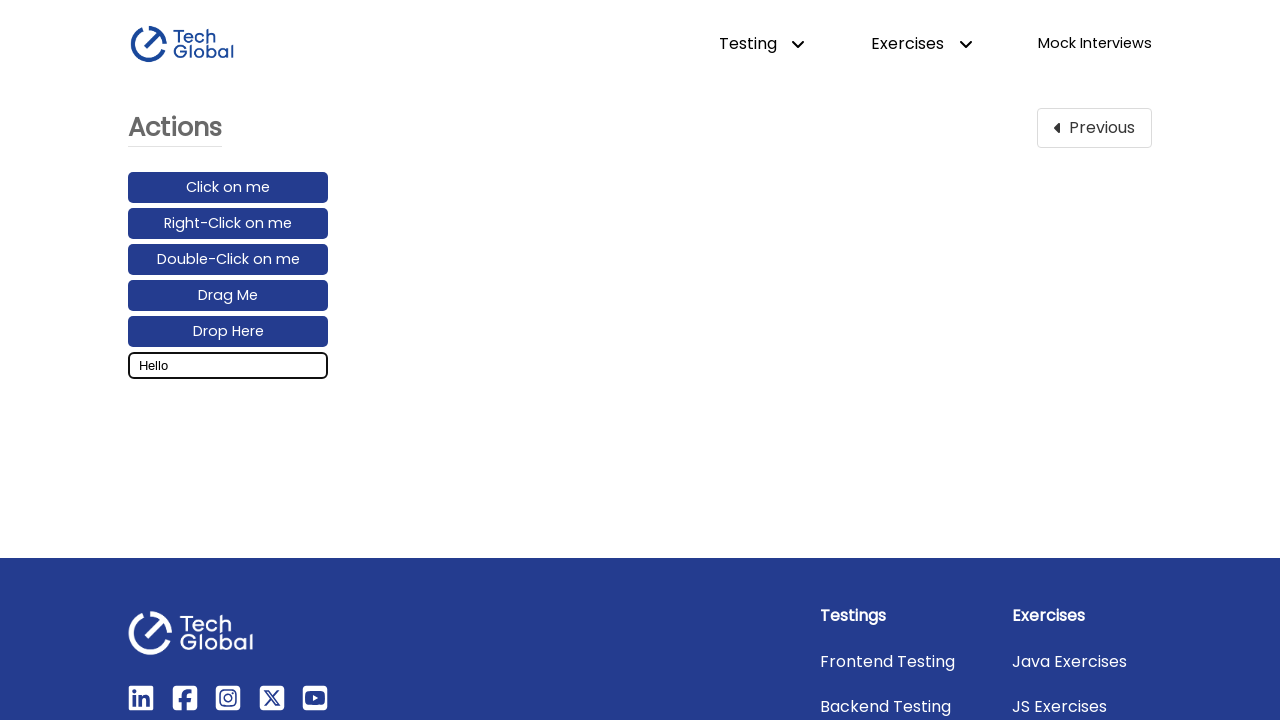

Validated input box value is 'Hello'
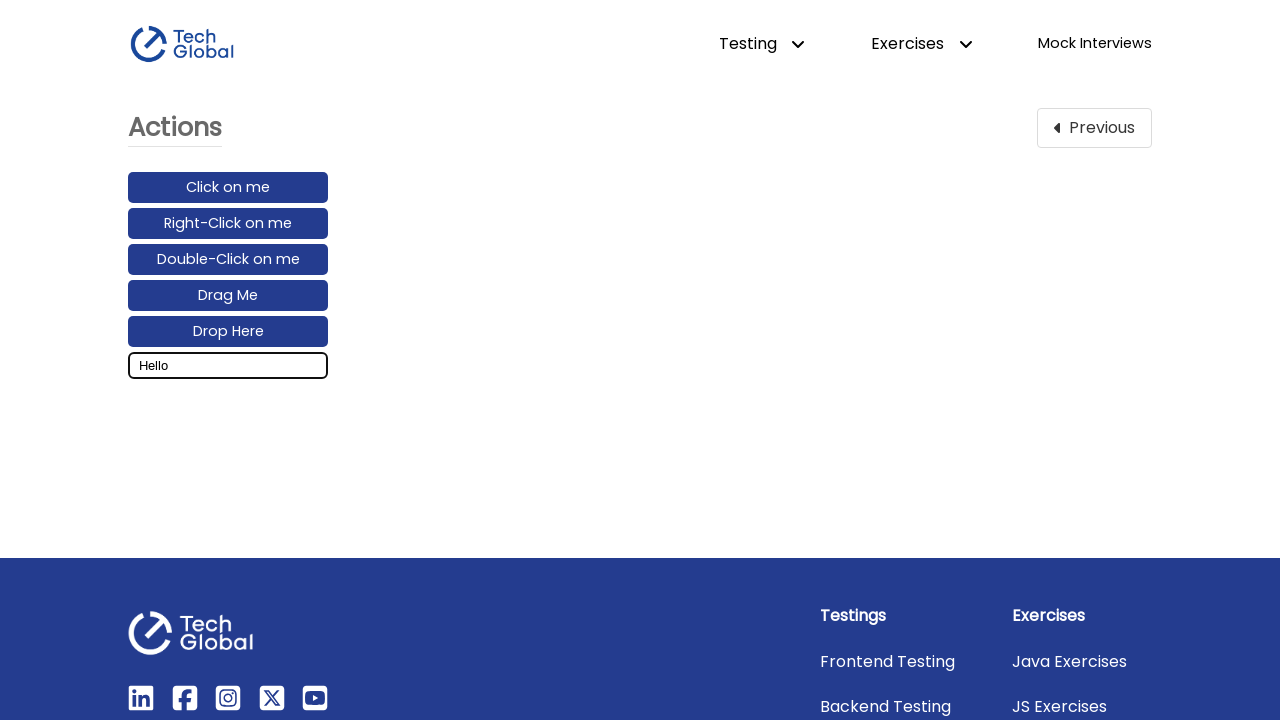

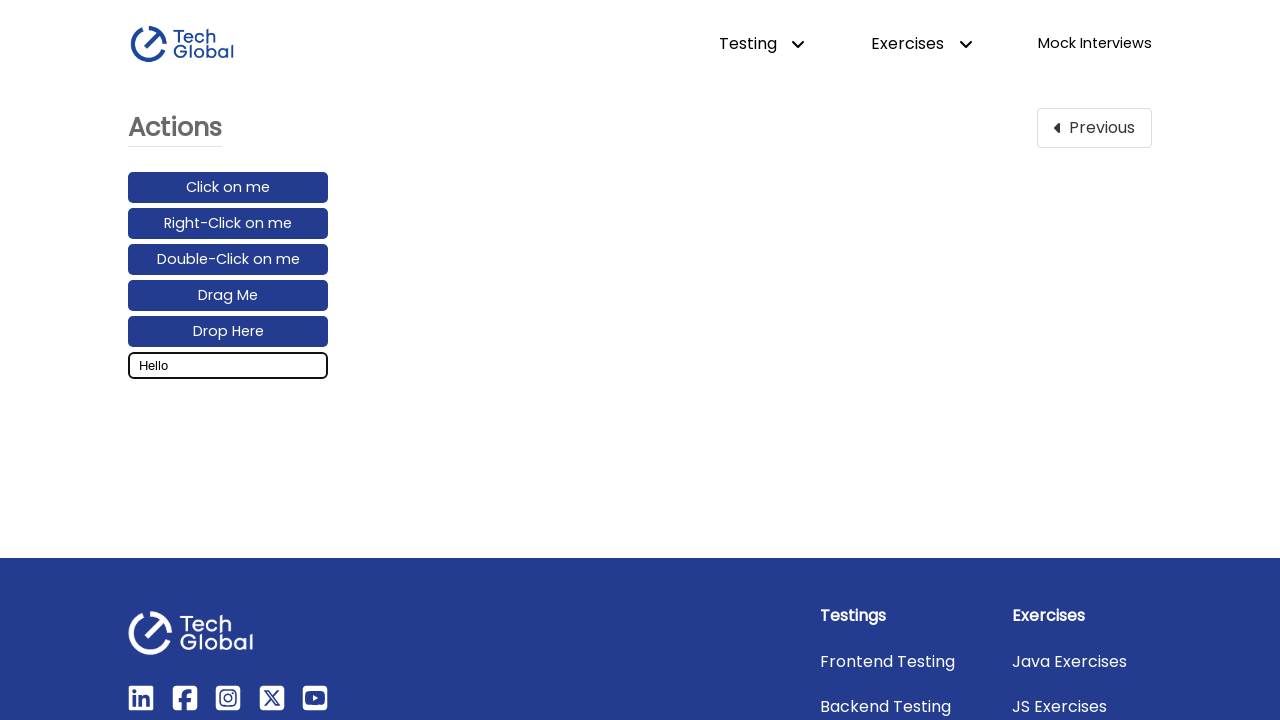